Tests that an error message is displayed when attempting to login with empty username and password fields on the Form Authentication page

Starting URL: https://the-internet.herokuapp.com/

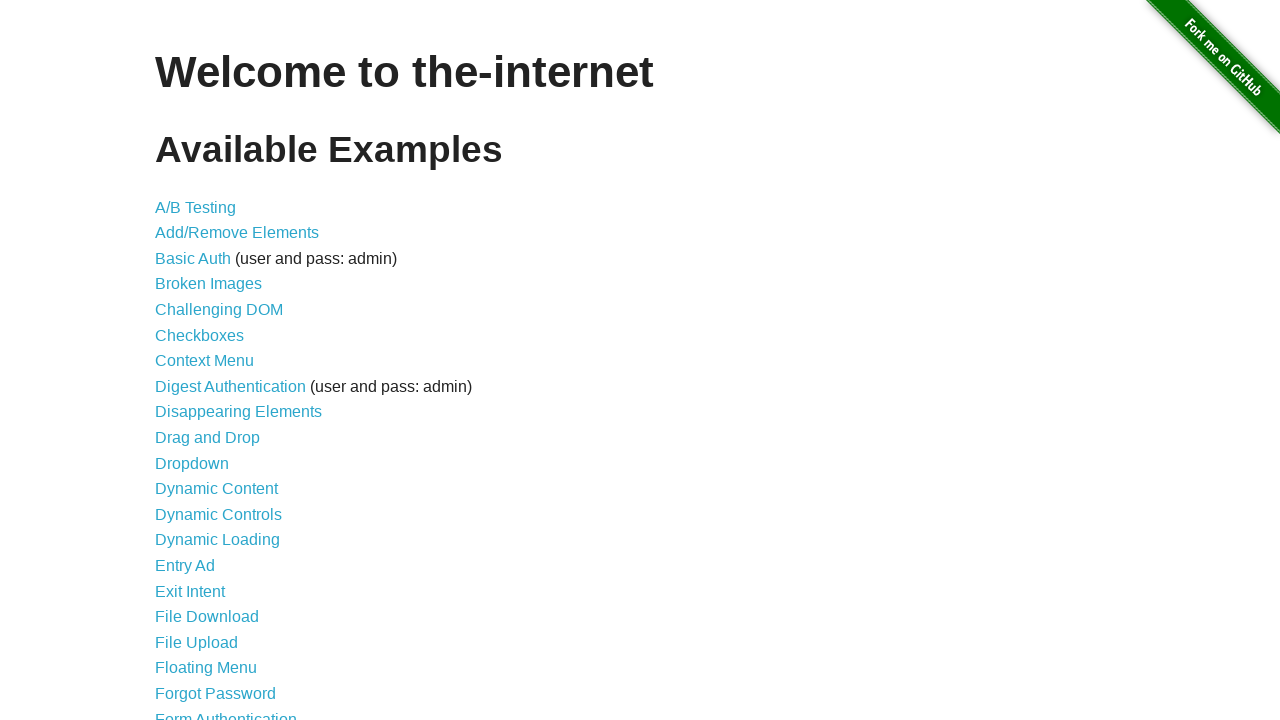

Clicked on Form Authentication link at (226, 712) on xpath=//a[text()='Form Authentication']
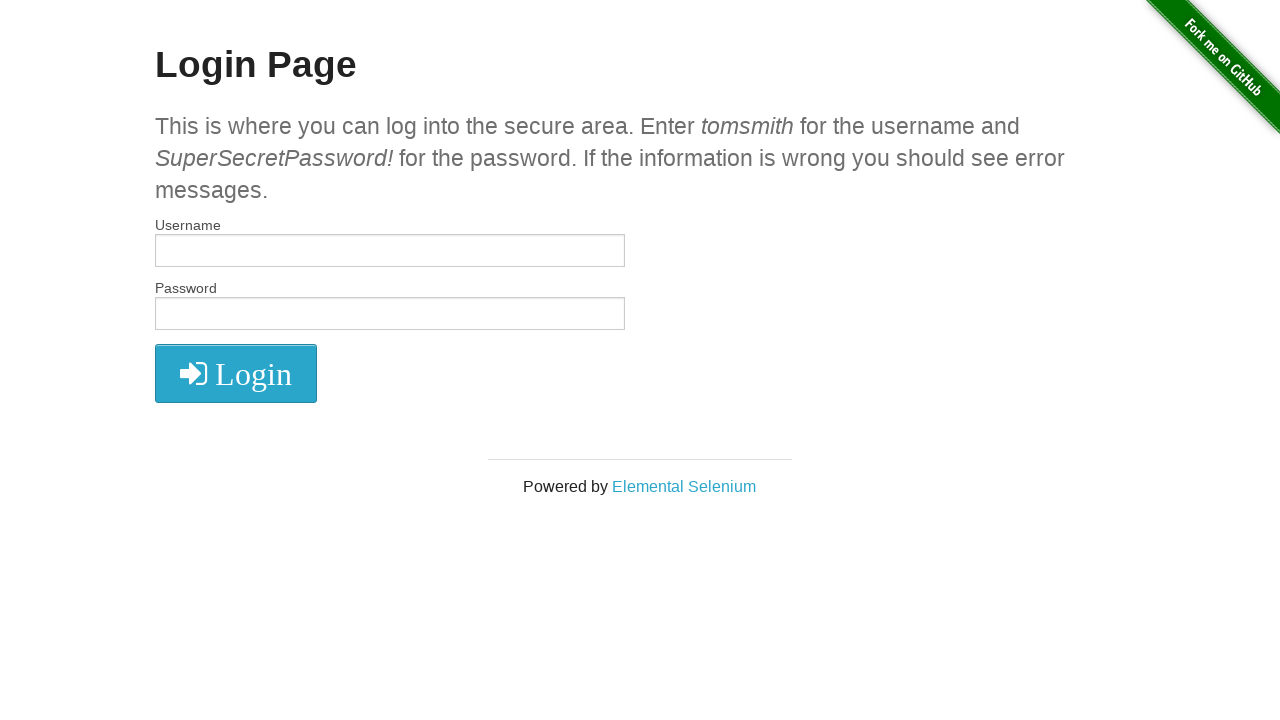

Login page loaded and #login selector is visible
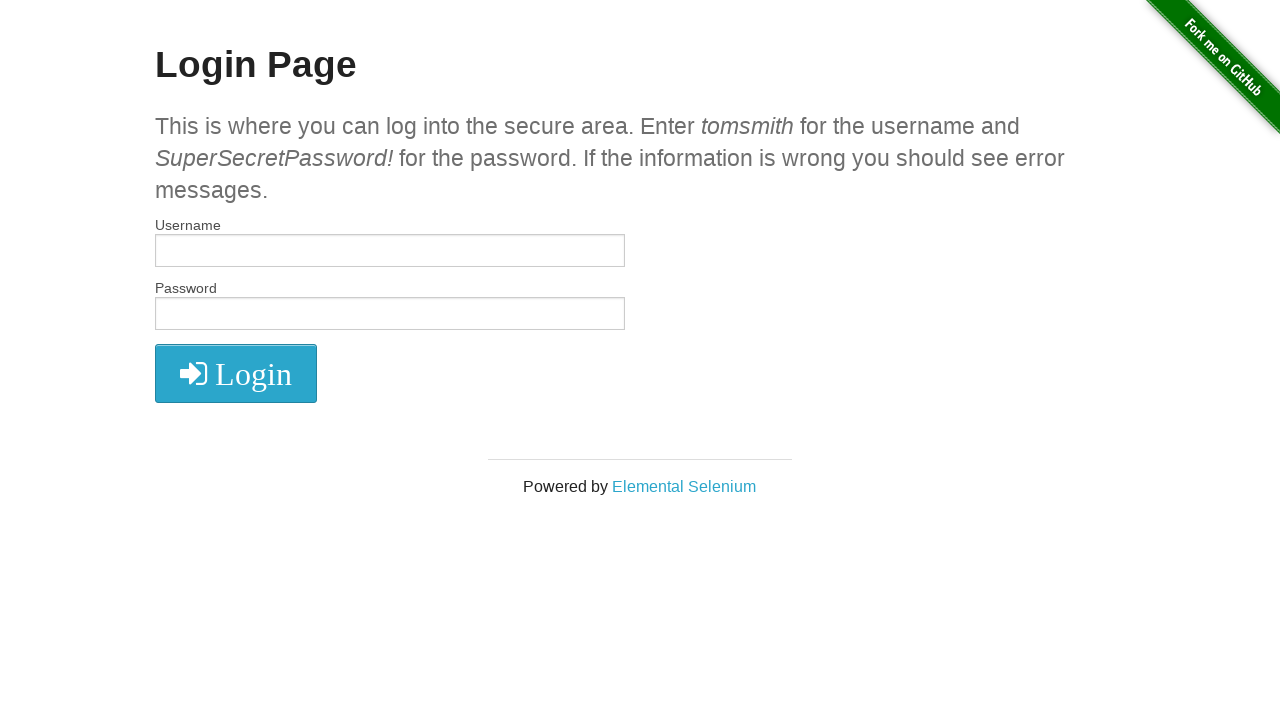

Clicked login button without entering username and password at (236, 374) on xpath=//*[@id='login']/button/i
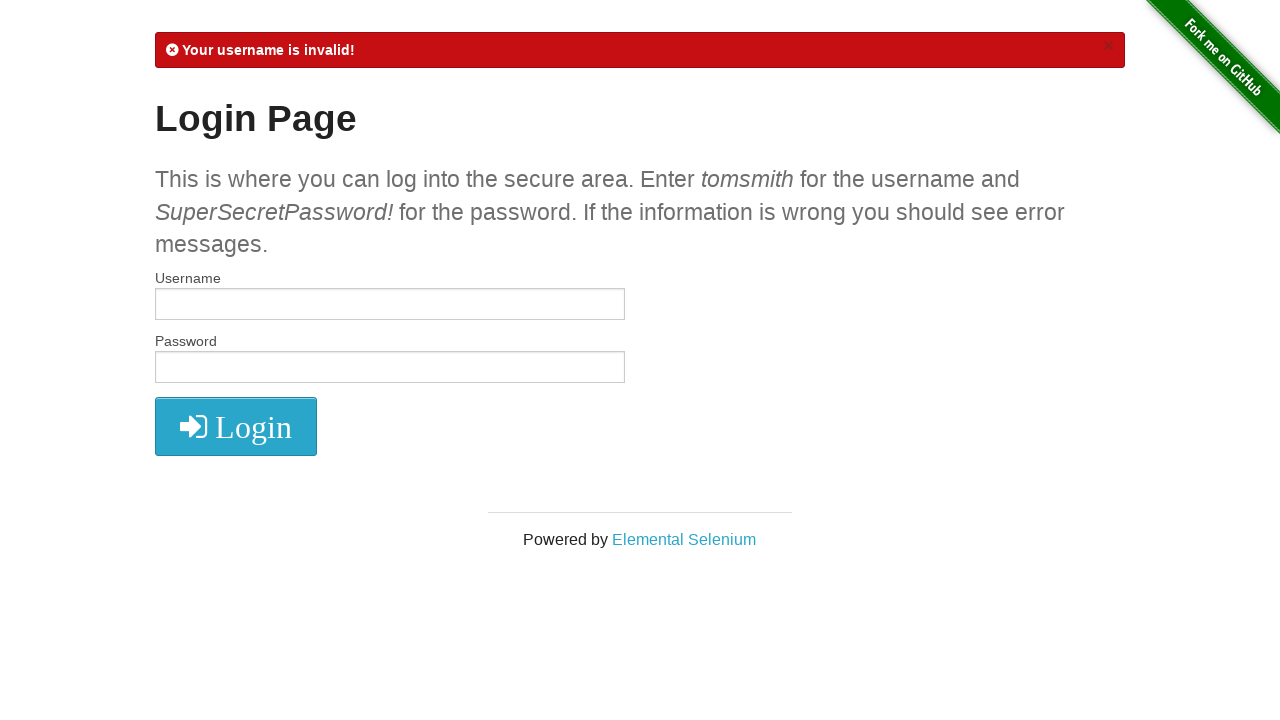

Error message element appeared with #flash selector
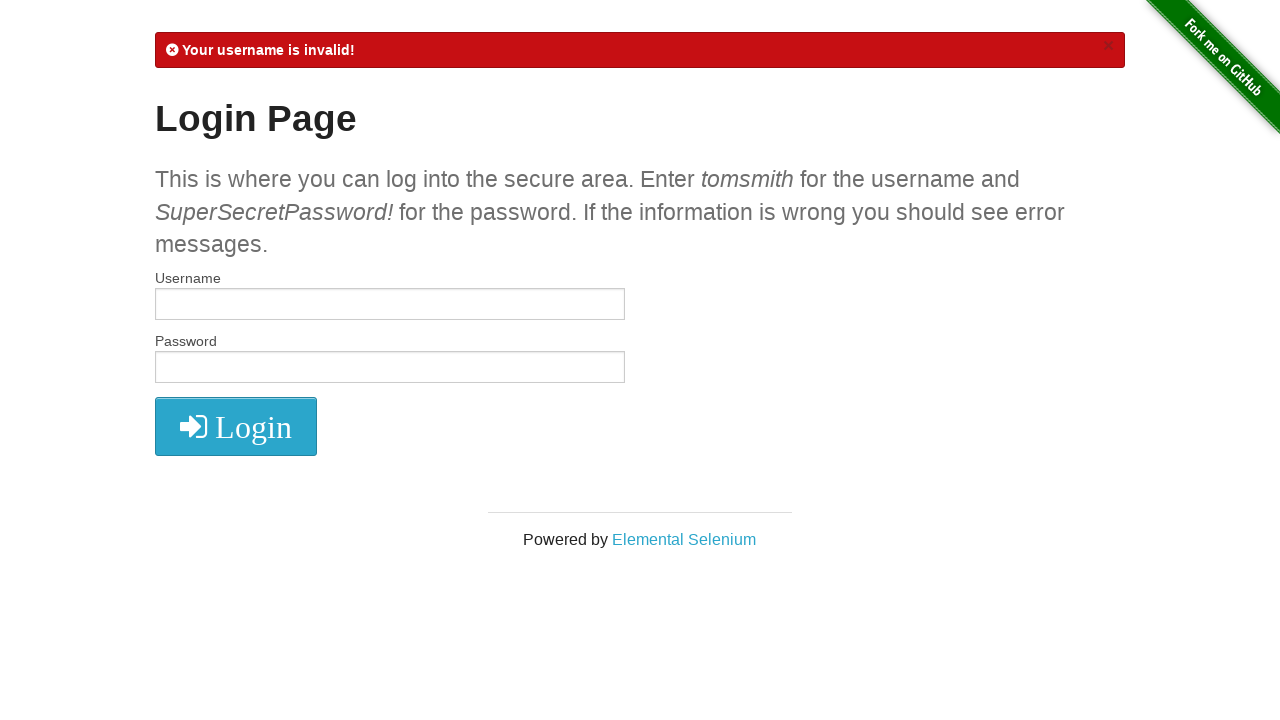

Verified error message is visible when submitting empty login form
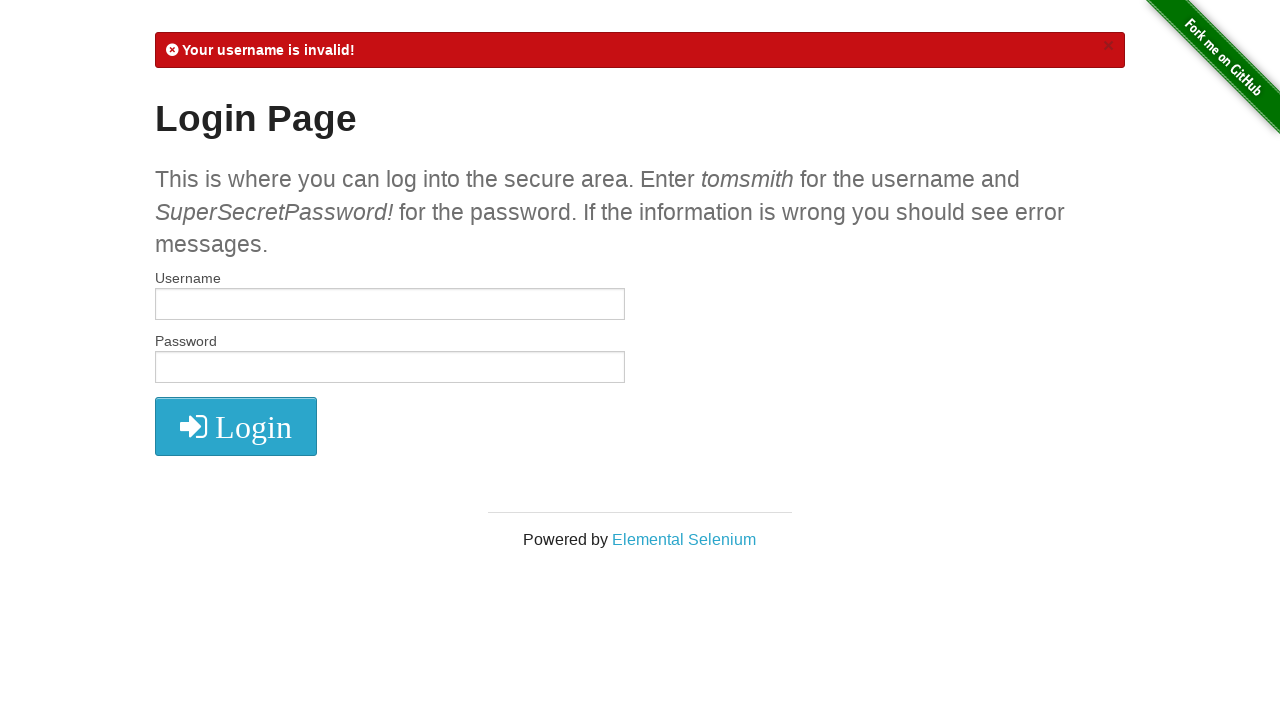

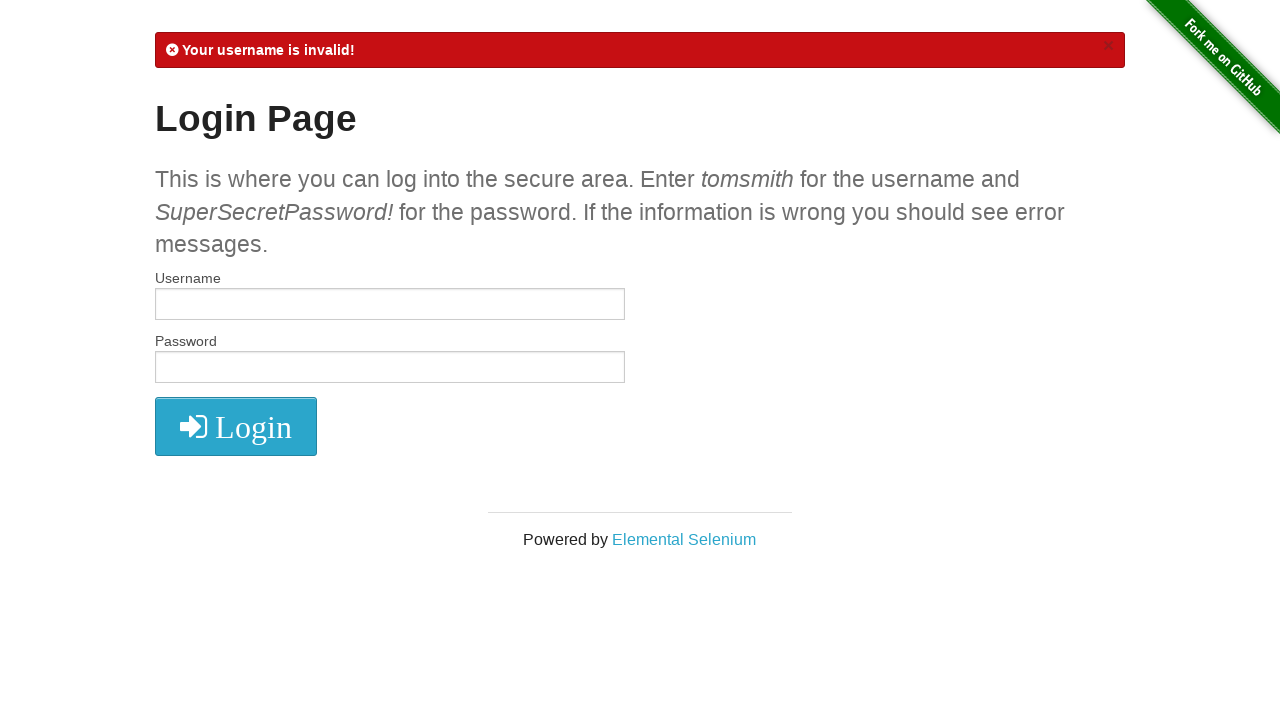